Fills in the first name field on a registration form

Starting URL: http://demo.automationtesting.in/Register.html

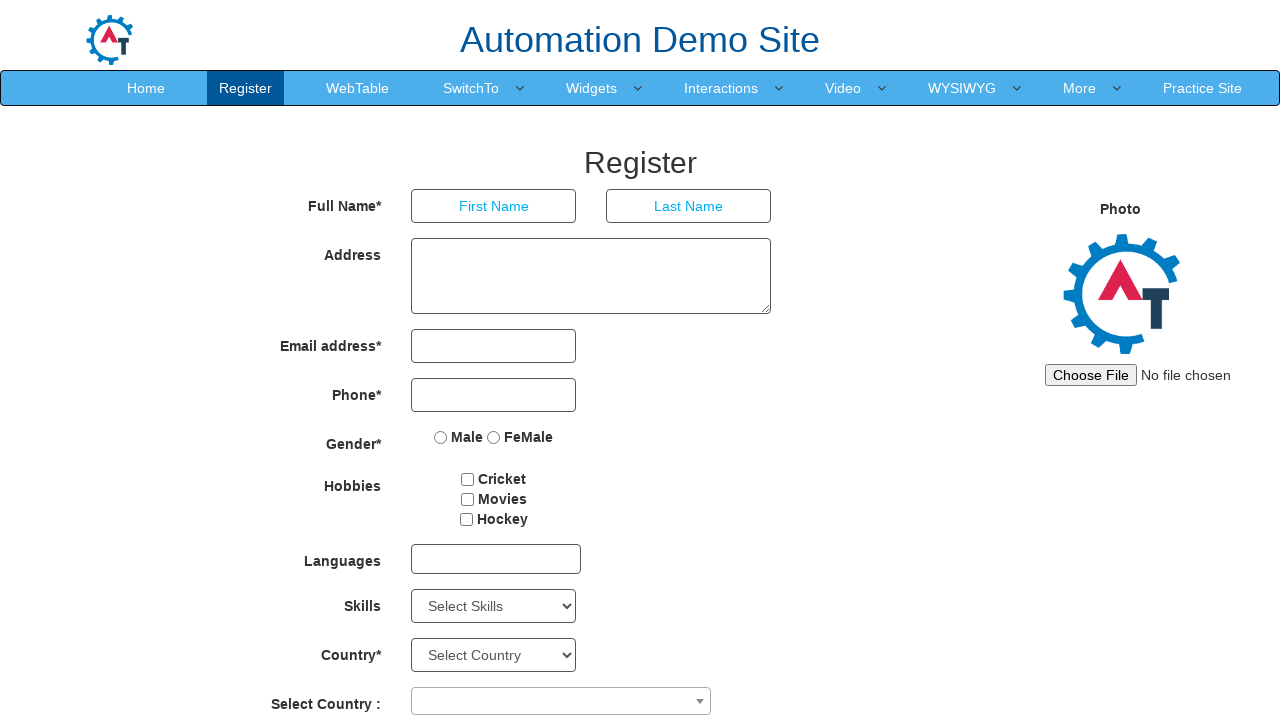

Filled first name field with 'Michel' on //input[@placeholder='First Name']
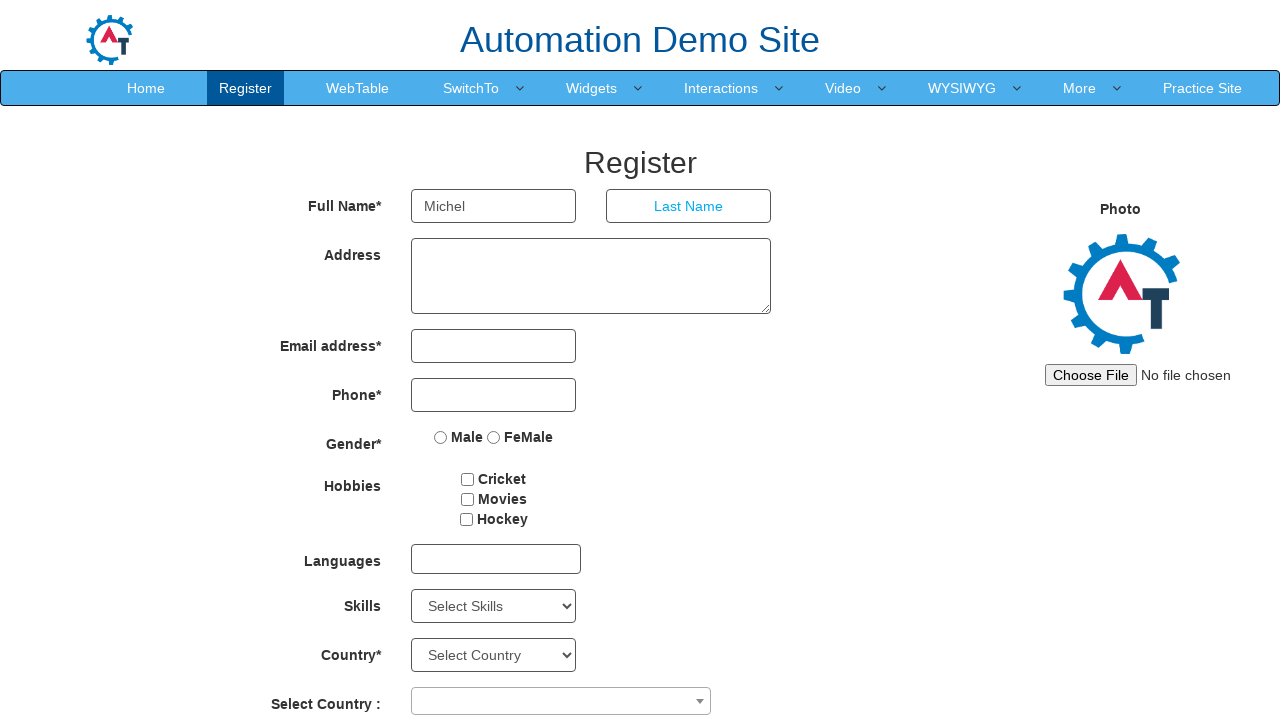

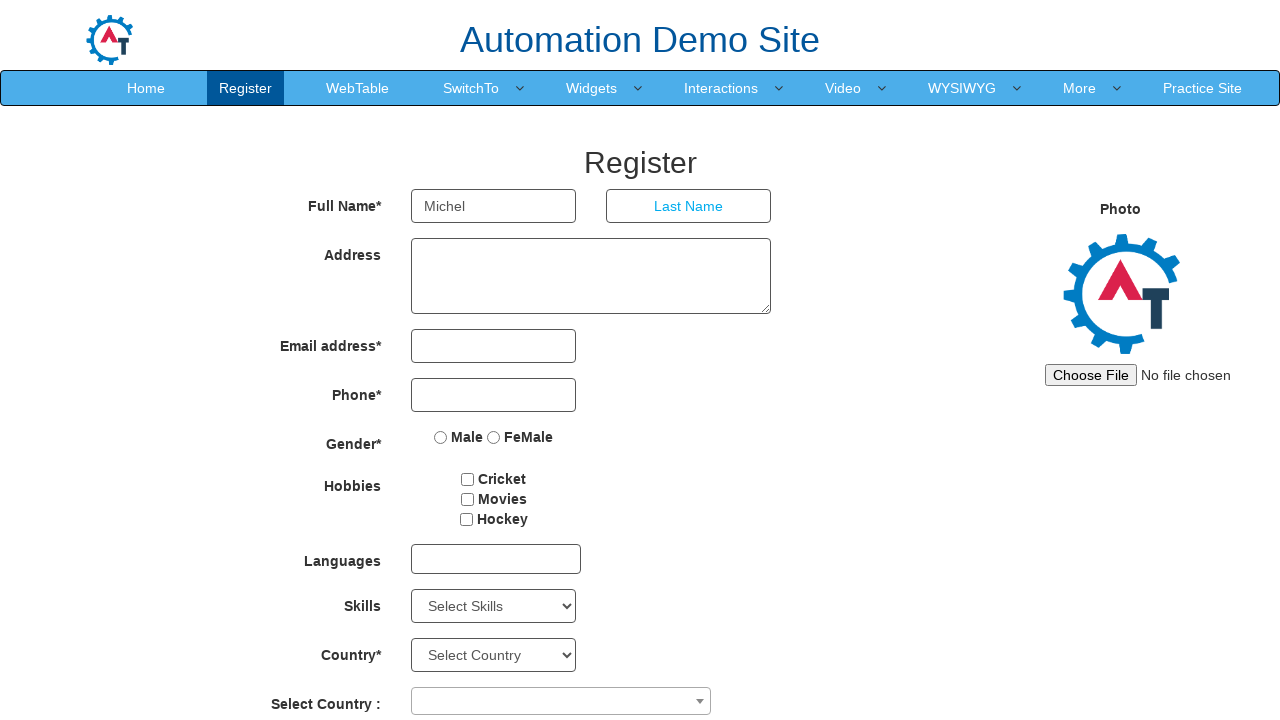